Tests search functionality on OpenCart demo site by entering "mac" in the search field and clicking the search button using standard Selenium click method

Starting URL: http://opencart.abstracta.us/

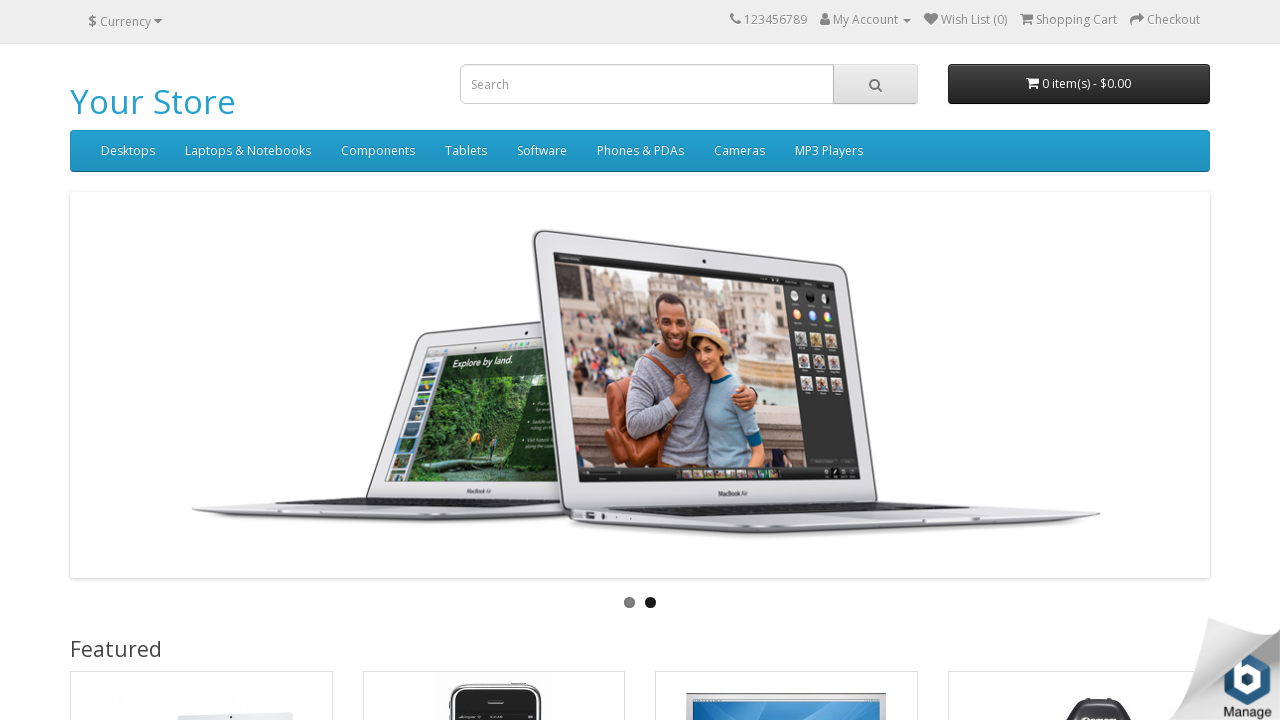

Cleared the search input field on #search input
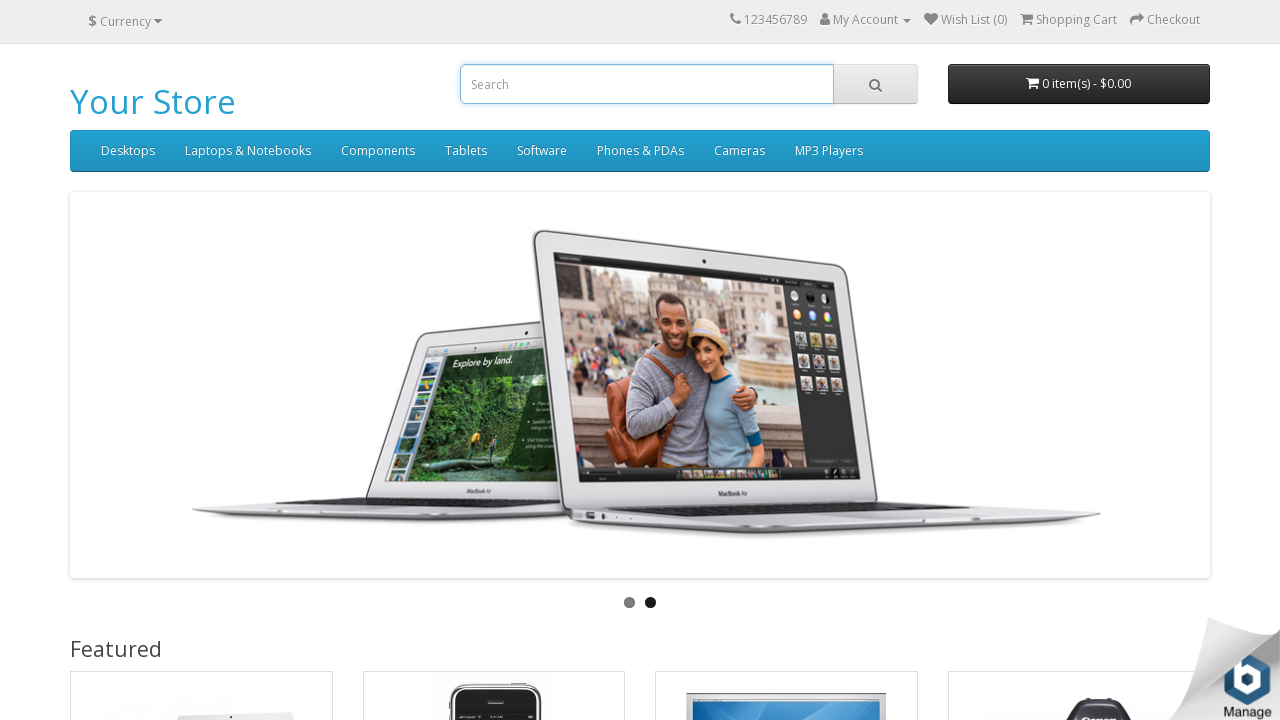

Entered 'mac' in the search field on #search input
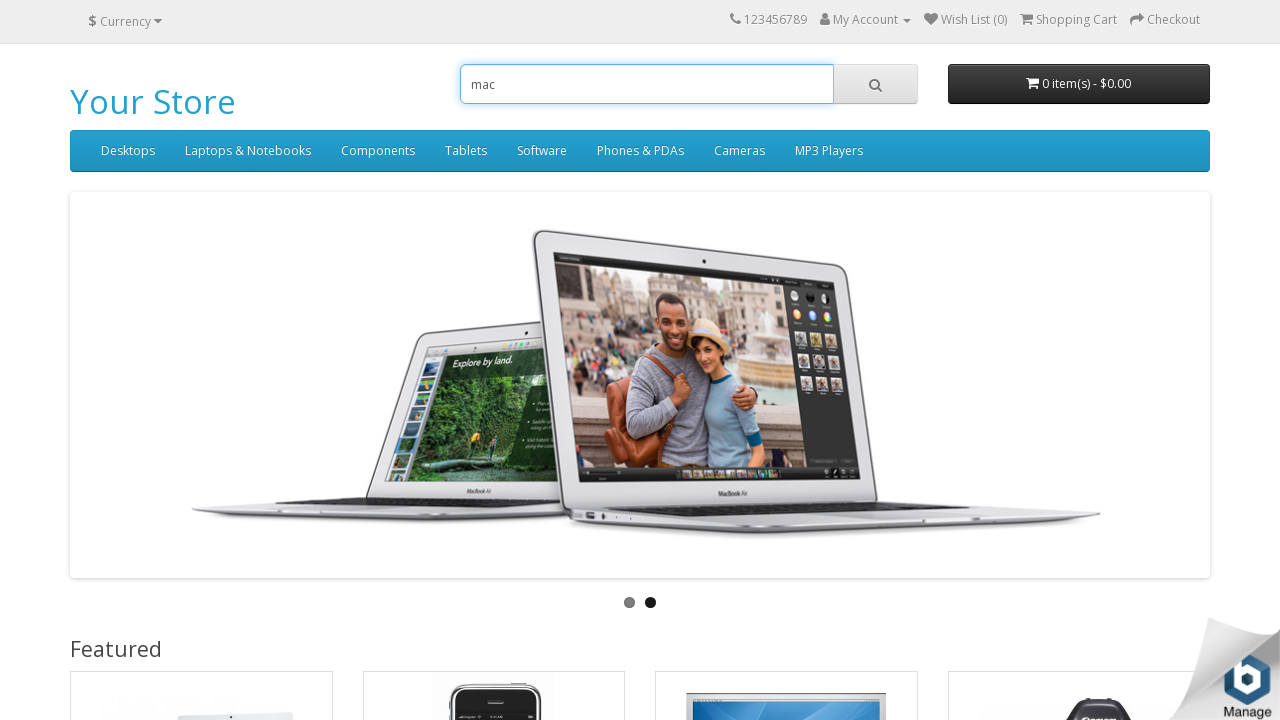

Clicked the search button using standard click method at (875, 84) on #search button
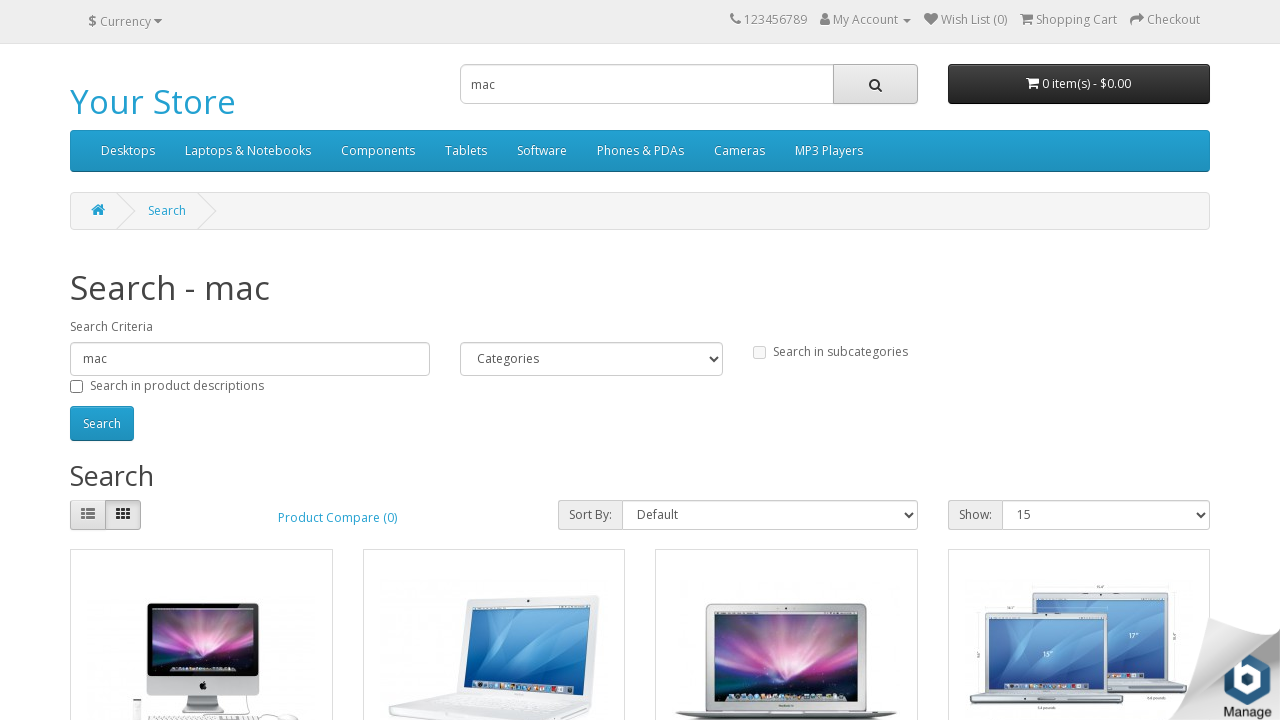

Waited for search results to load (networkidle state)
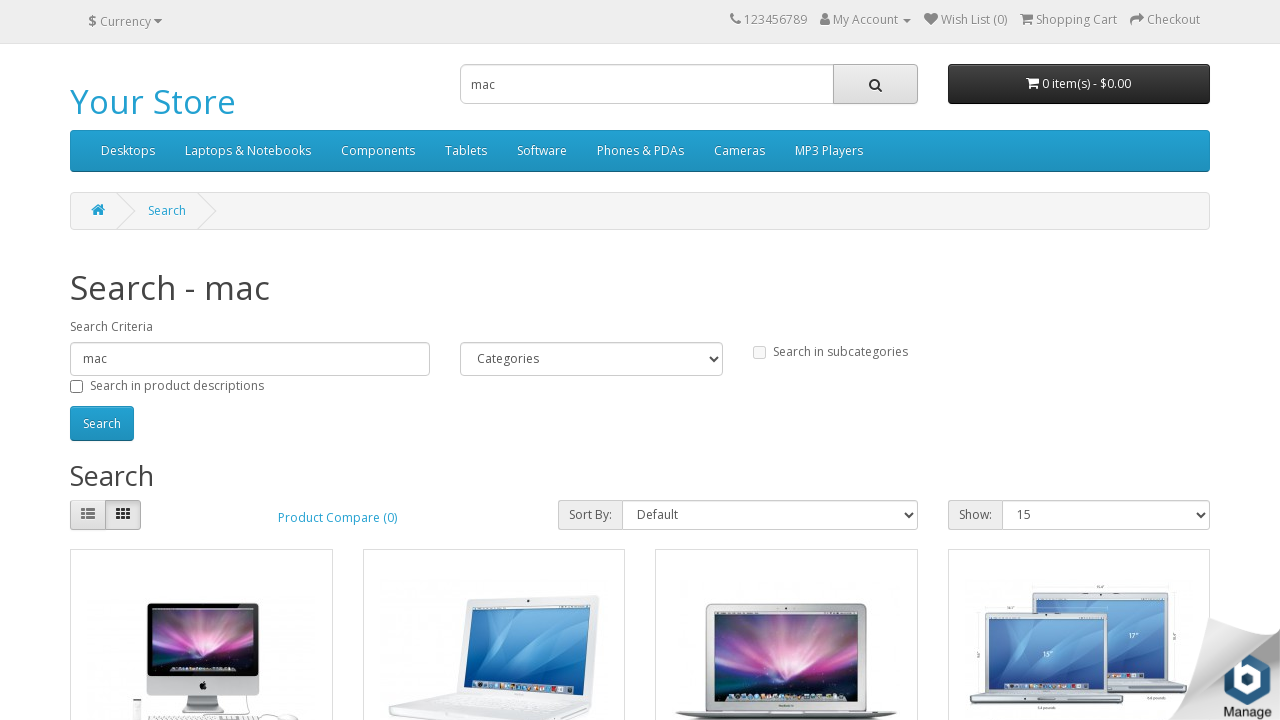

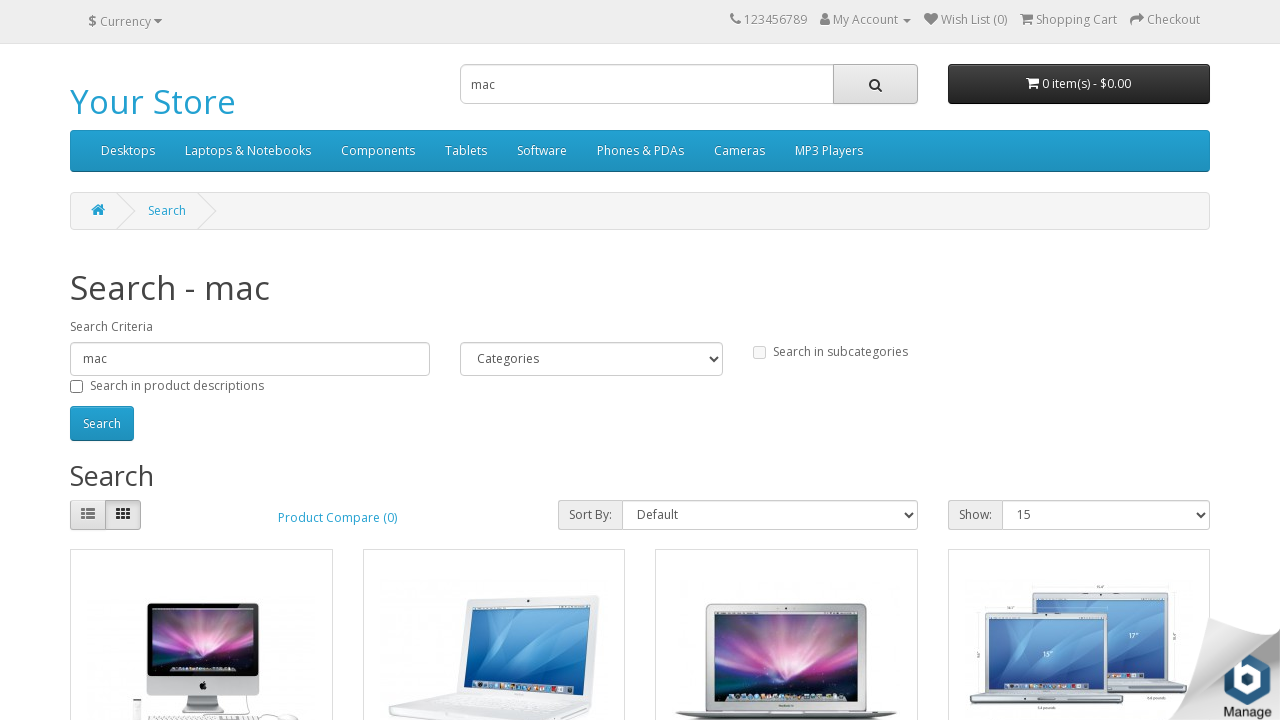